Tests navigation through a framed webpage by switching to a sidebar frame, selecting a dropdown option, then switching to the main frame to verify a data table loads.

Starting URL: http://www.convoyweb.org.uk/ob2/index.html

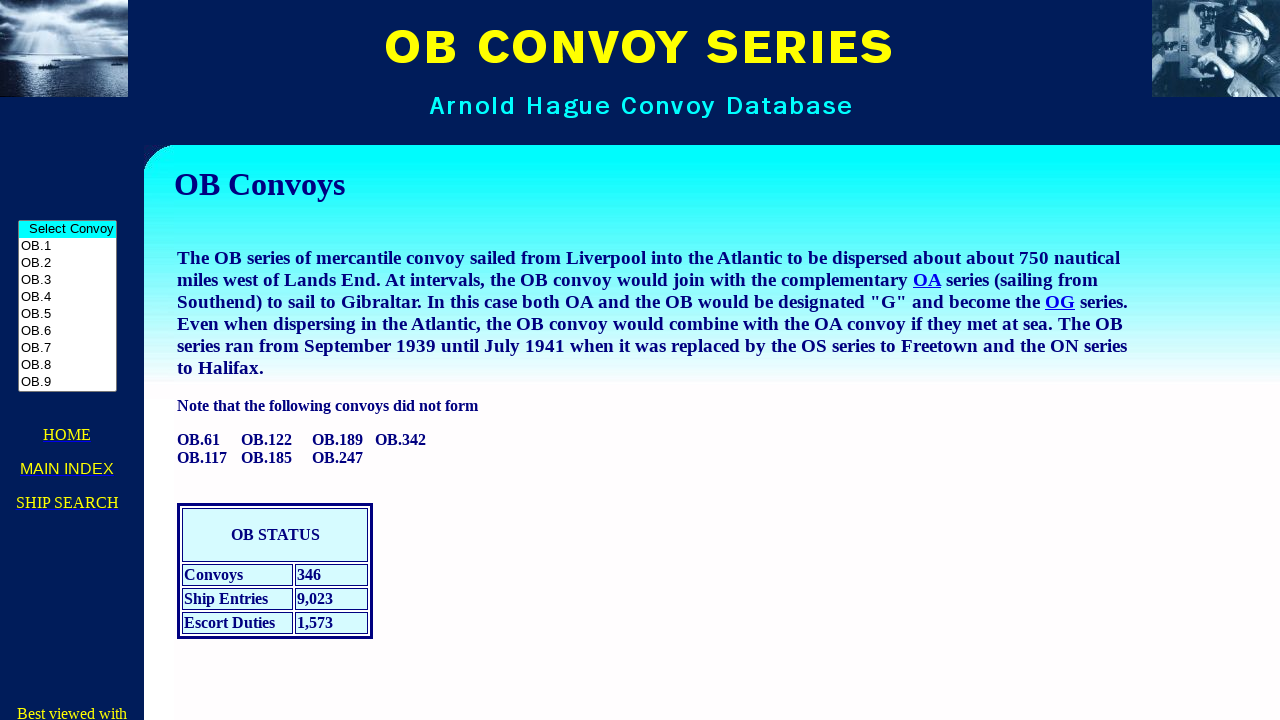

Located sidebar frame 'obside'
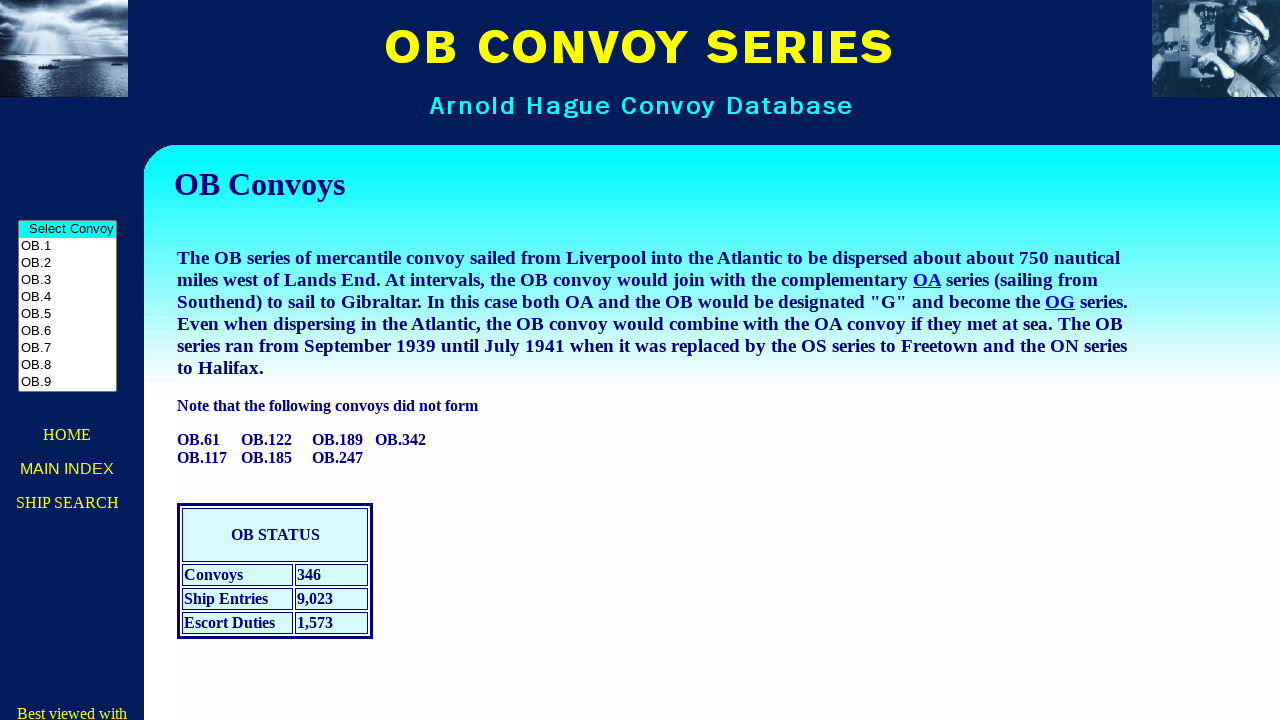

Dropdown menu element is ready in sidebar frame
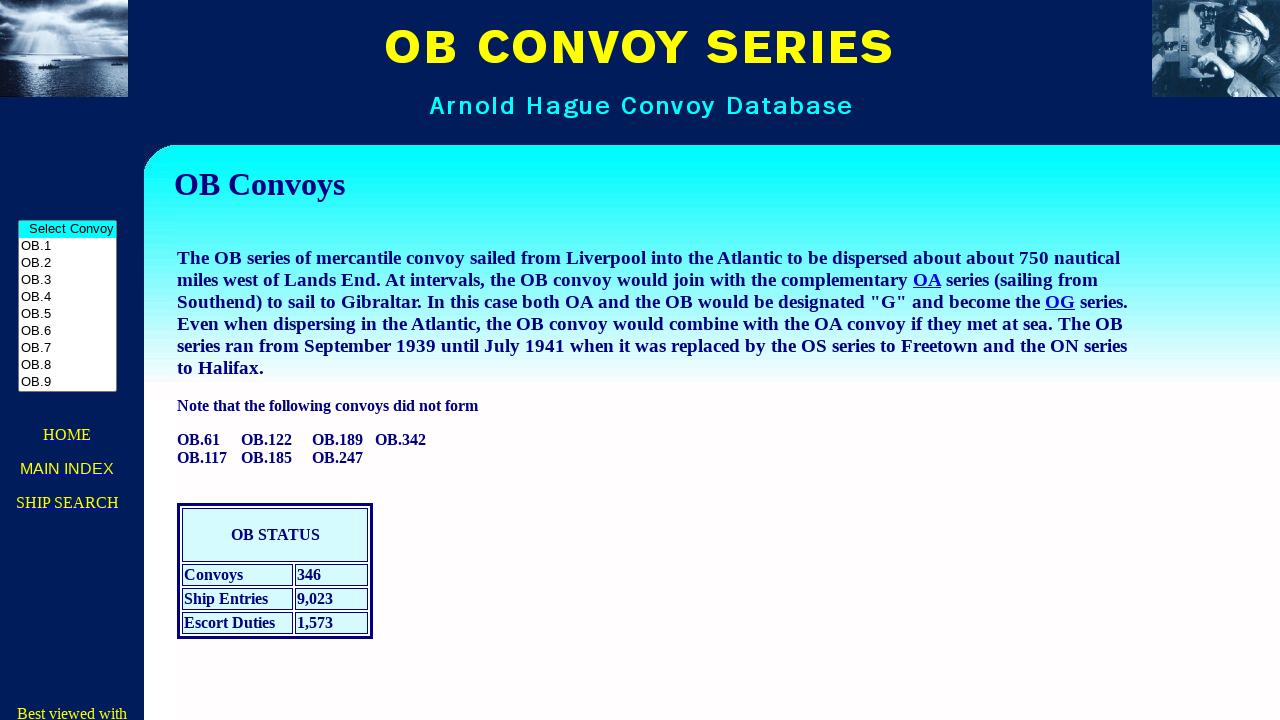

Selected second option (index 1) from dropdown menu on frame[name='obside'] >> internal:control=enter-frame >> select[name='menu']
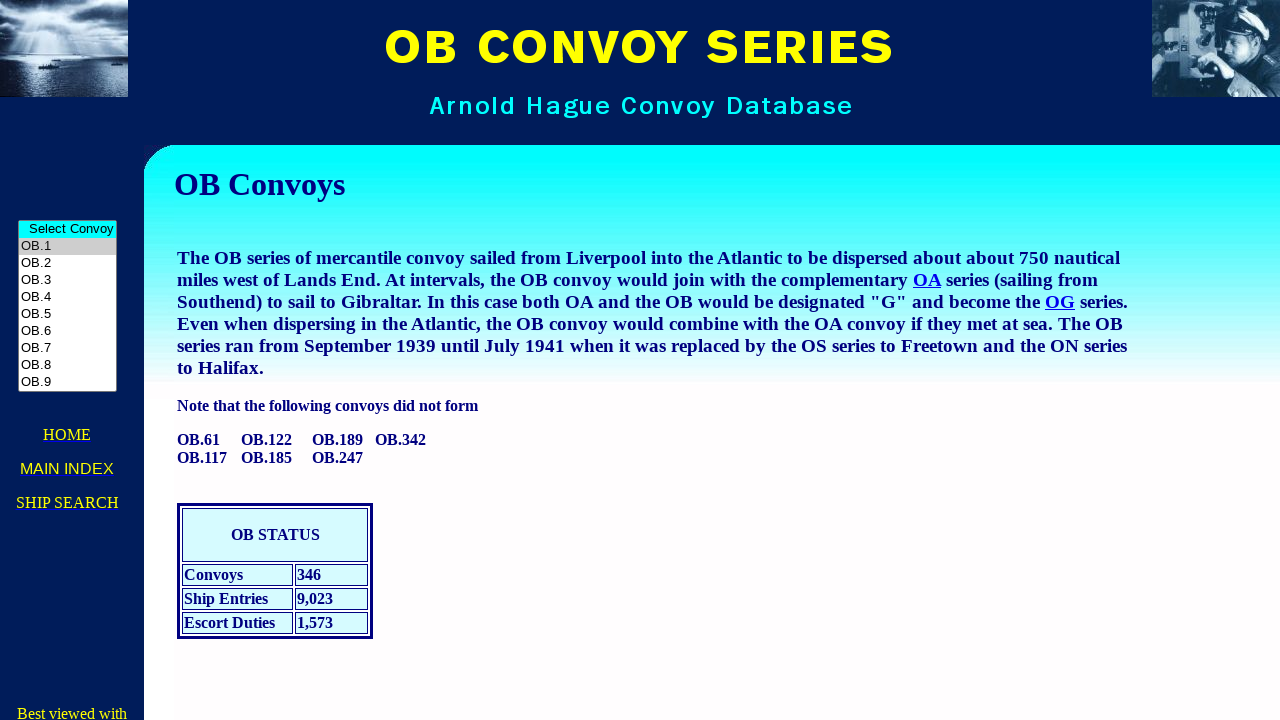

Waited 3 seconds for content to load after dropdown selection
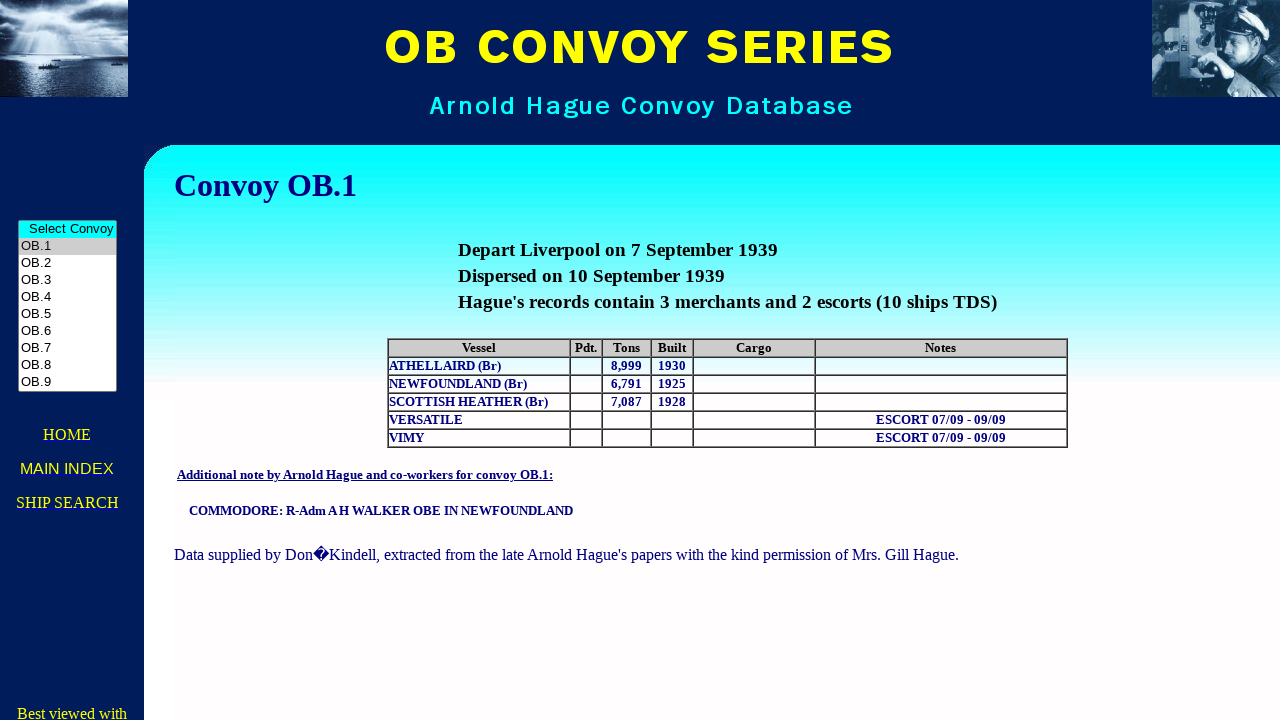

Located main content frame 'obmain'
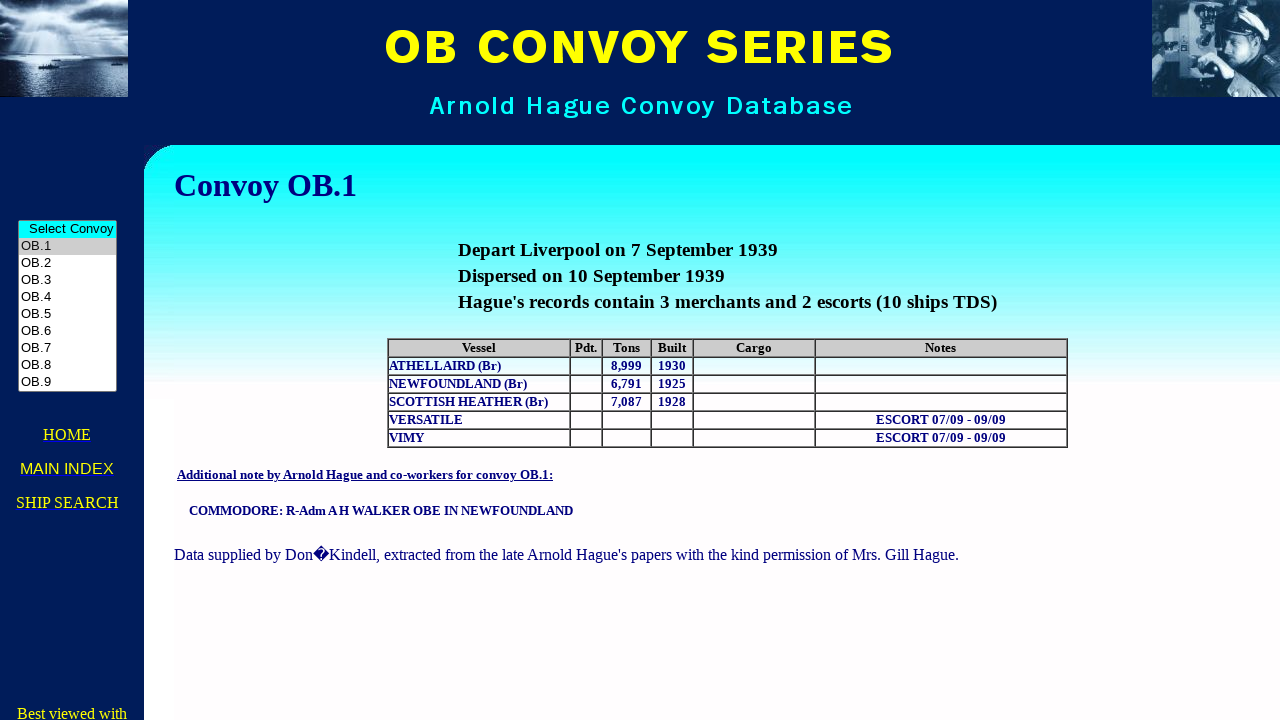

Second data table loaded in main frame
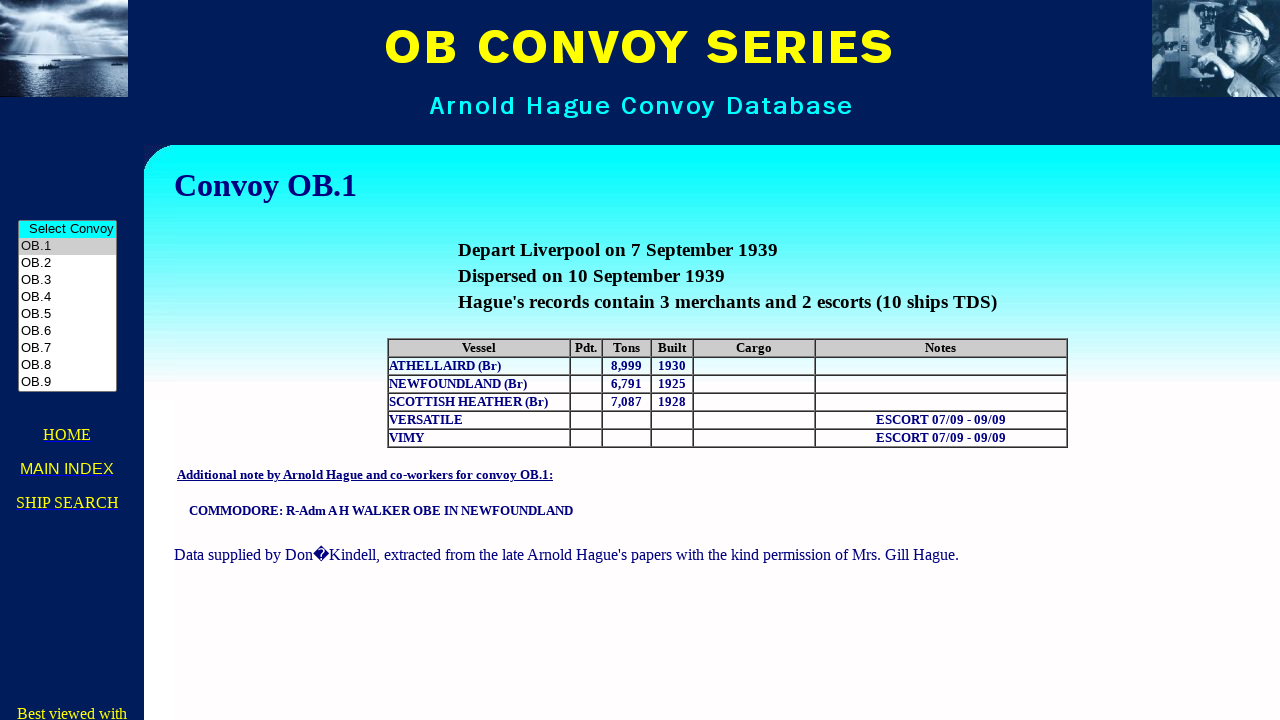

First table row is present in the data table
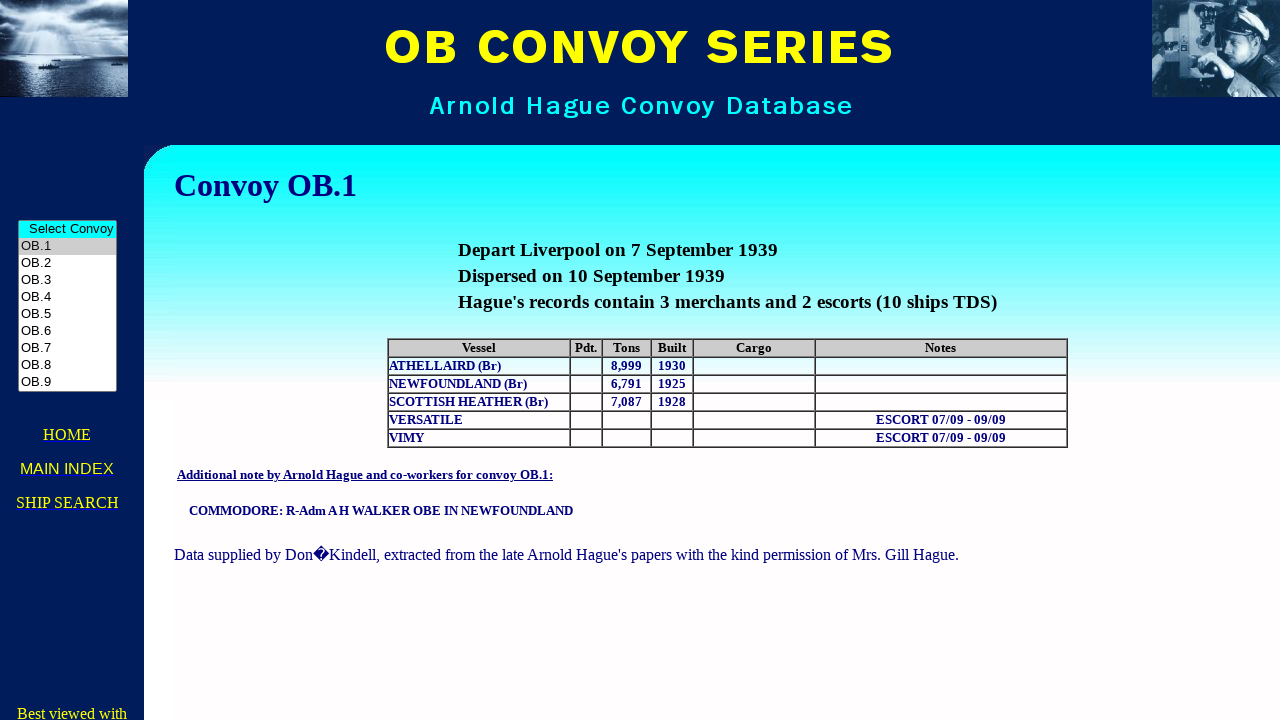

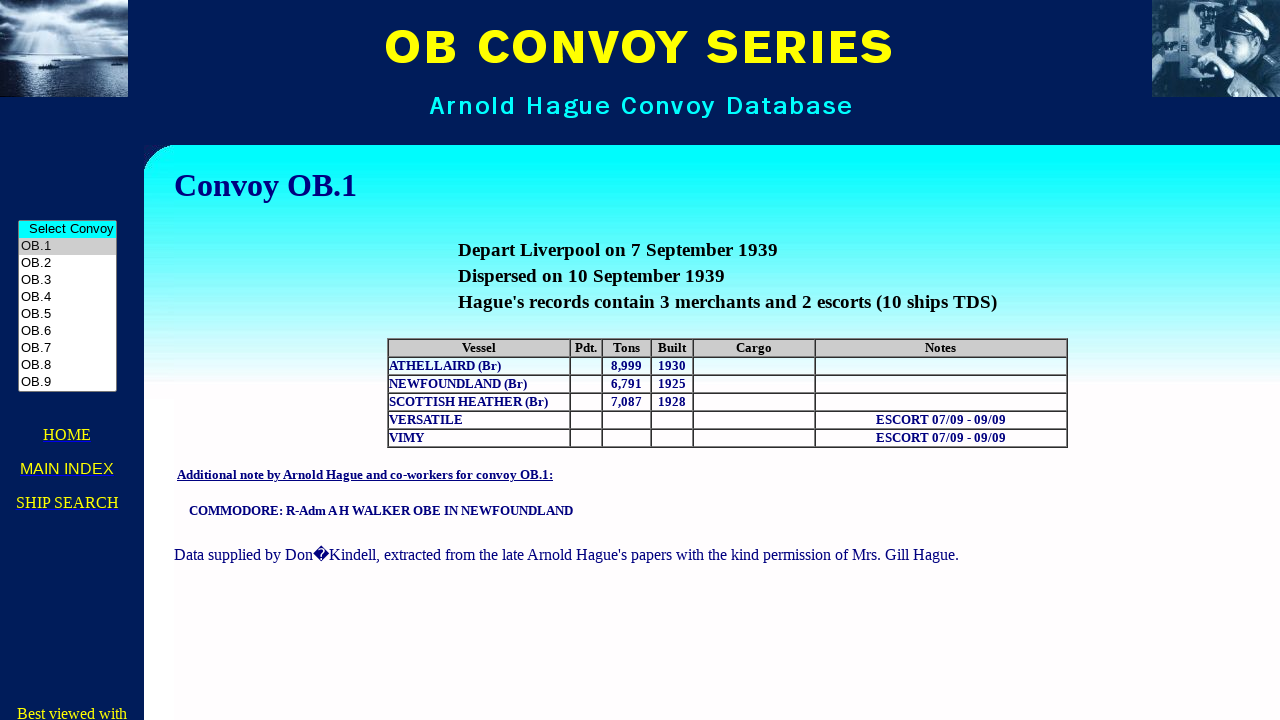